Navigates to the Challenging DOM page and verifies the table elements are present by waiting for table rows to load

Starting URL: https://the-internet.herokuapp.com/challenging_dom

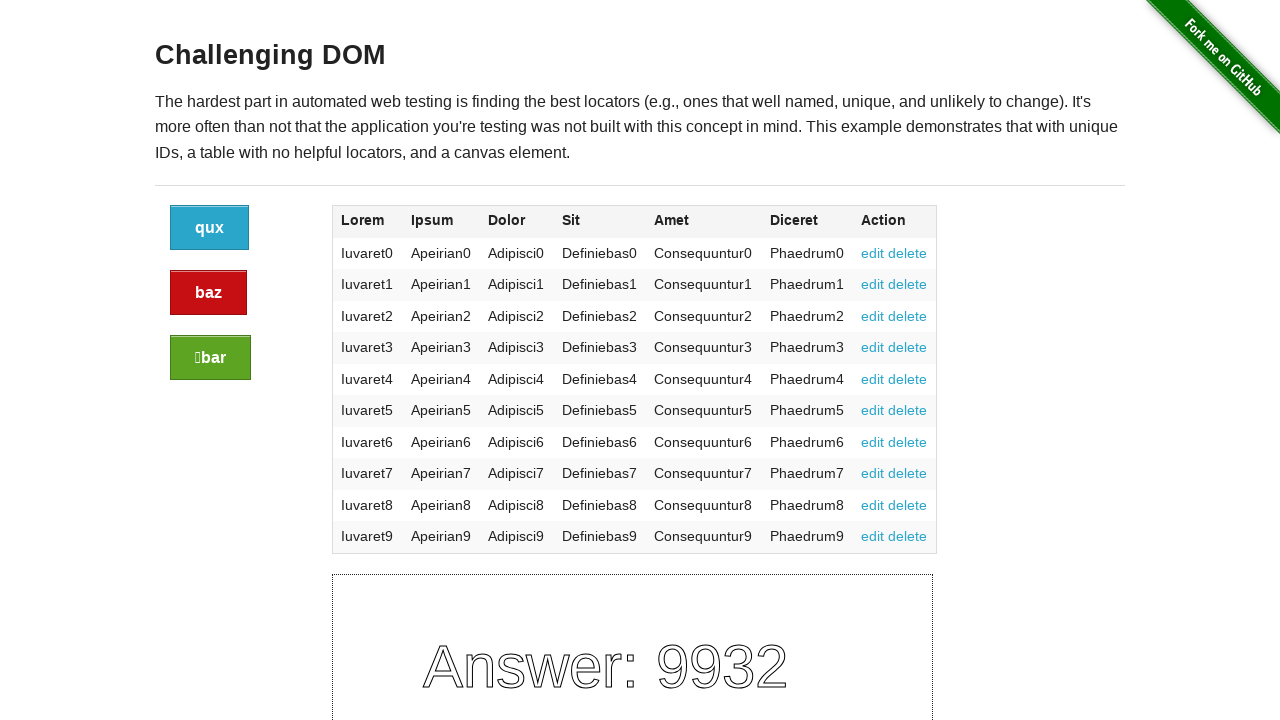

Navigated to Challenging DOM page
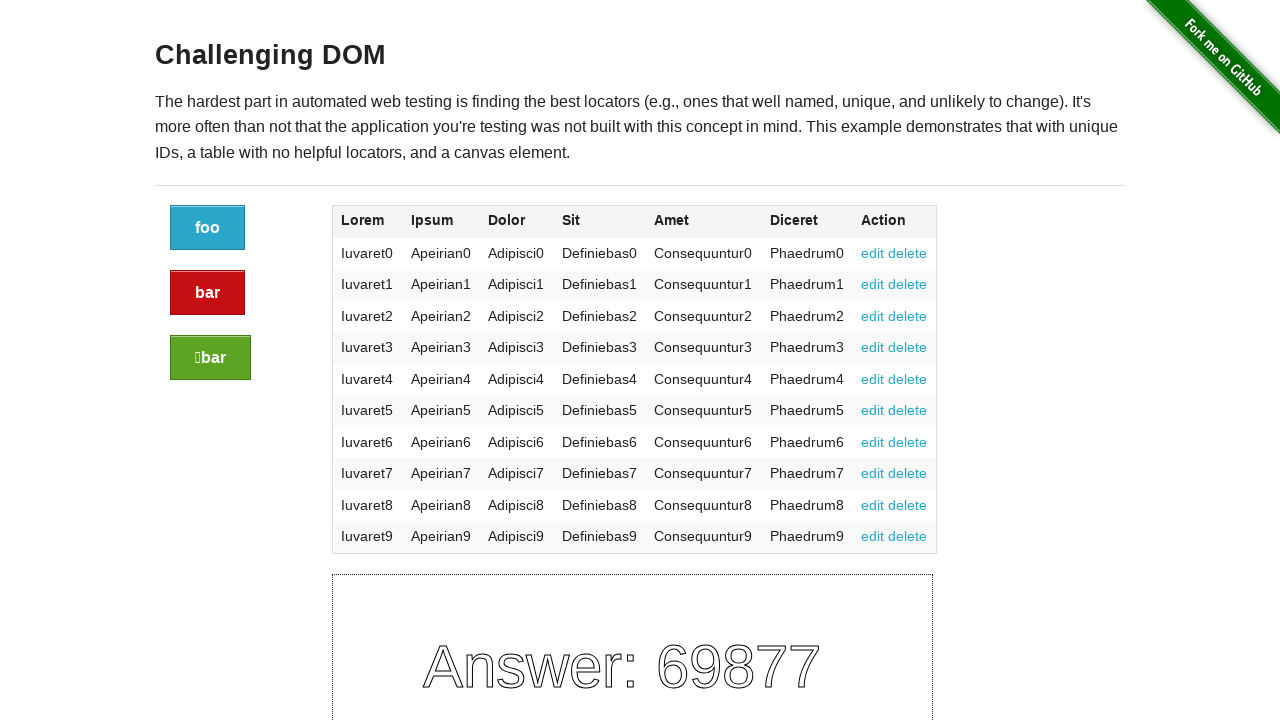

Table rows loaded successfully
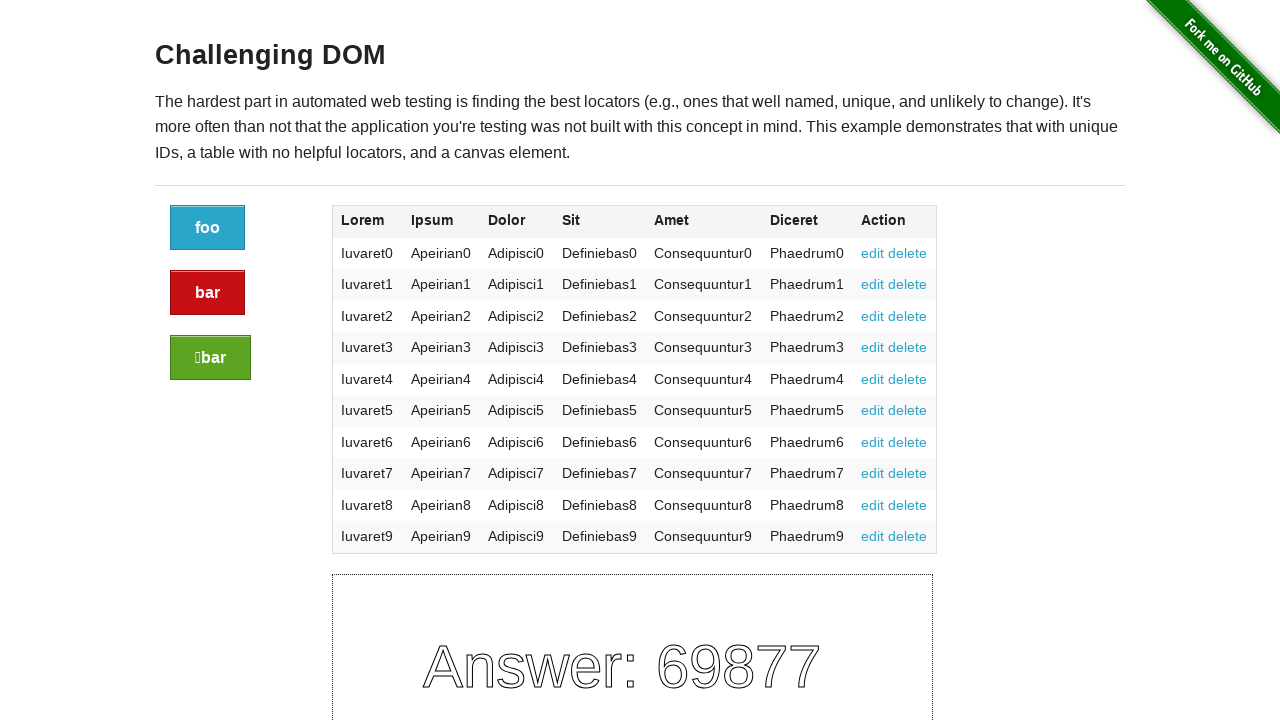

Verified table elements are present with 4th column accessible
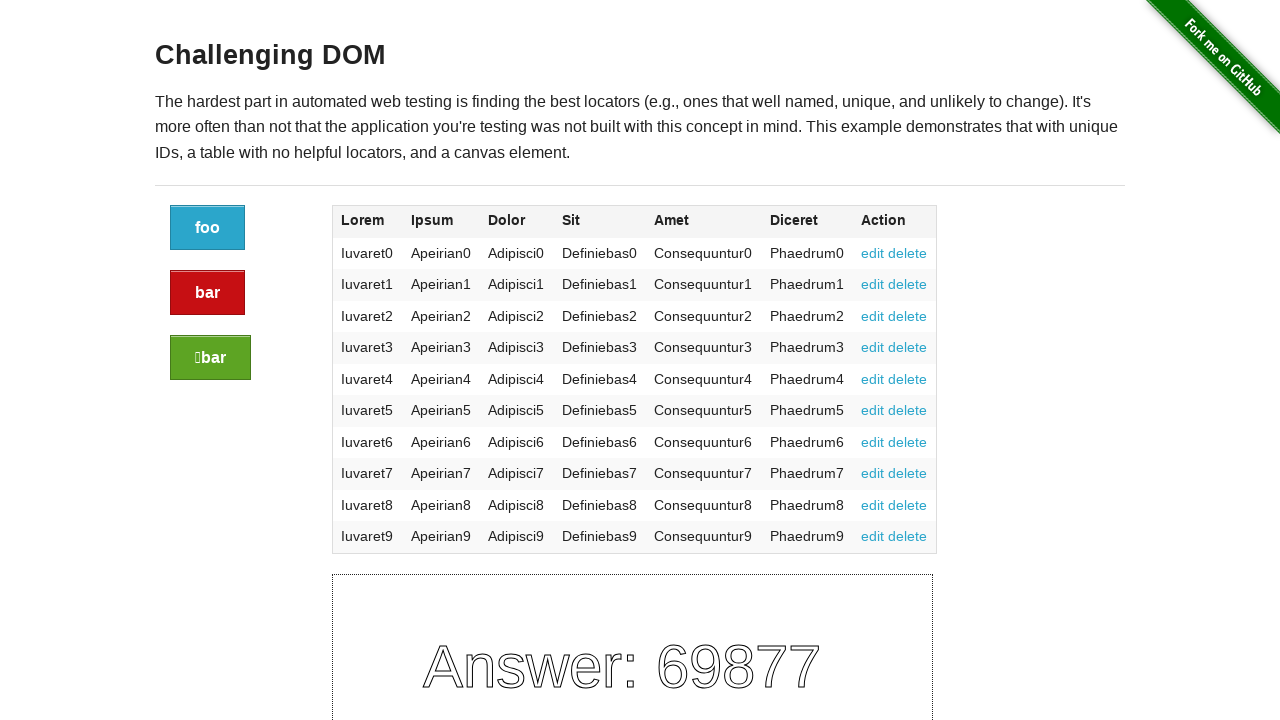

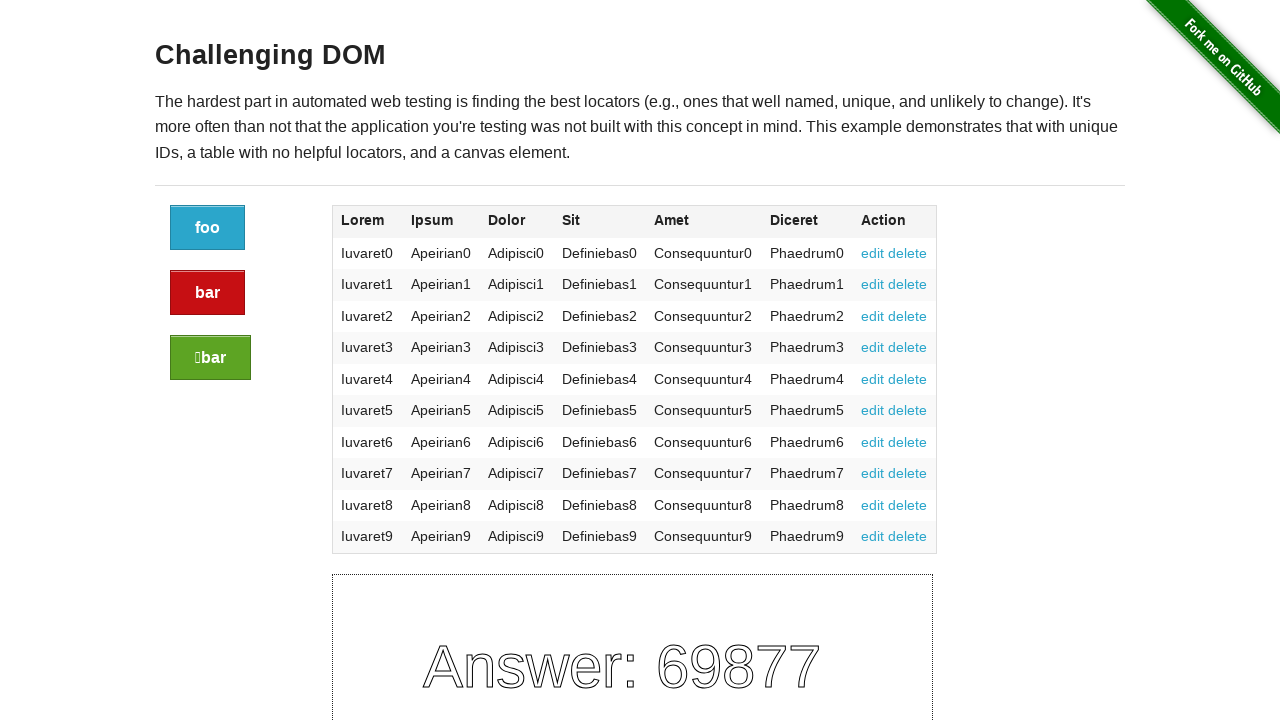